Tests Bootstrap dropdown functionality on Paytm recharge page by clicking on the operator dropdown and selecting "Airtel" from the options.

Starting URL: https://paytm.com/recharge

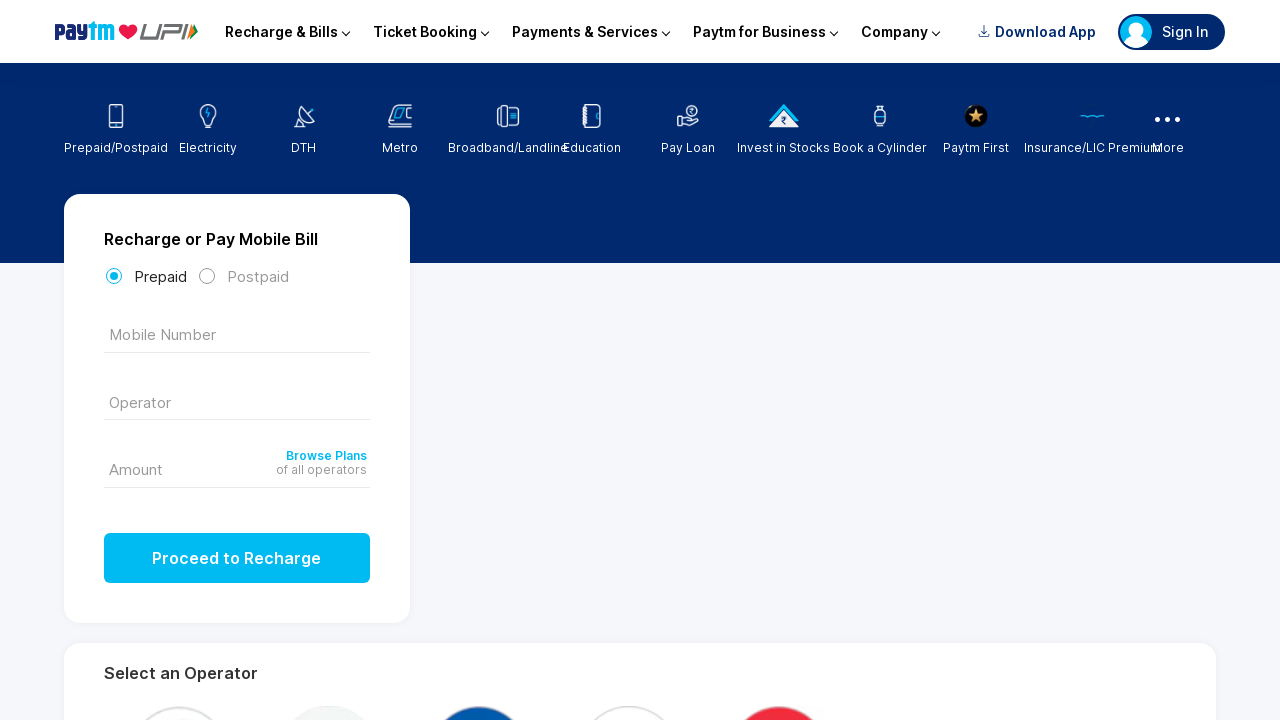

Waited for page to load with networkidle state
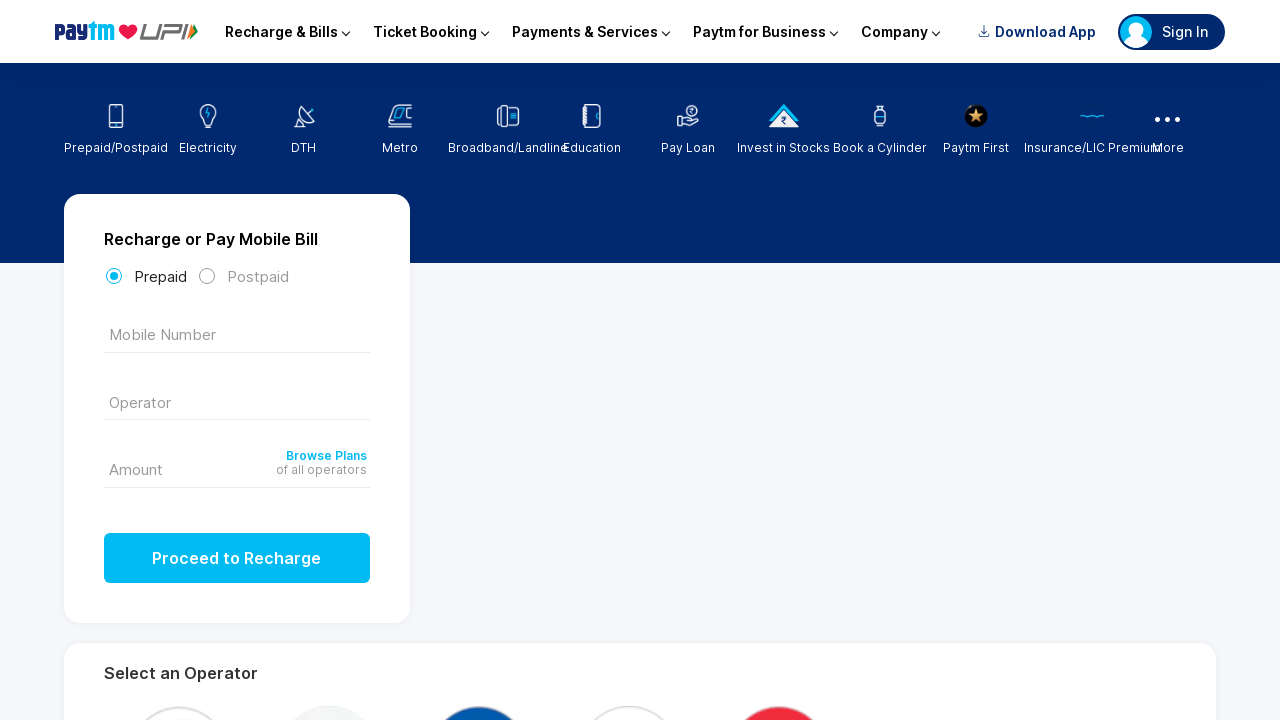

Clicked on operator dropdown to open it at (237, 400) on xpath=//*[@class='_1exI']//*[@type='text']
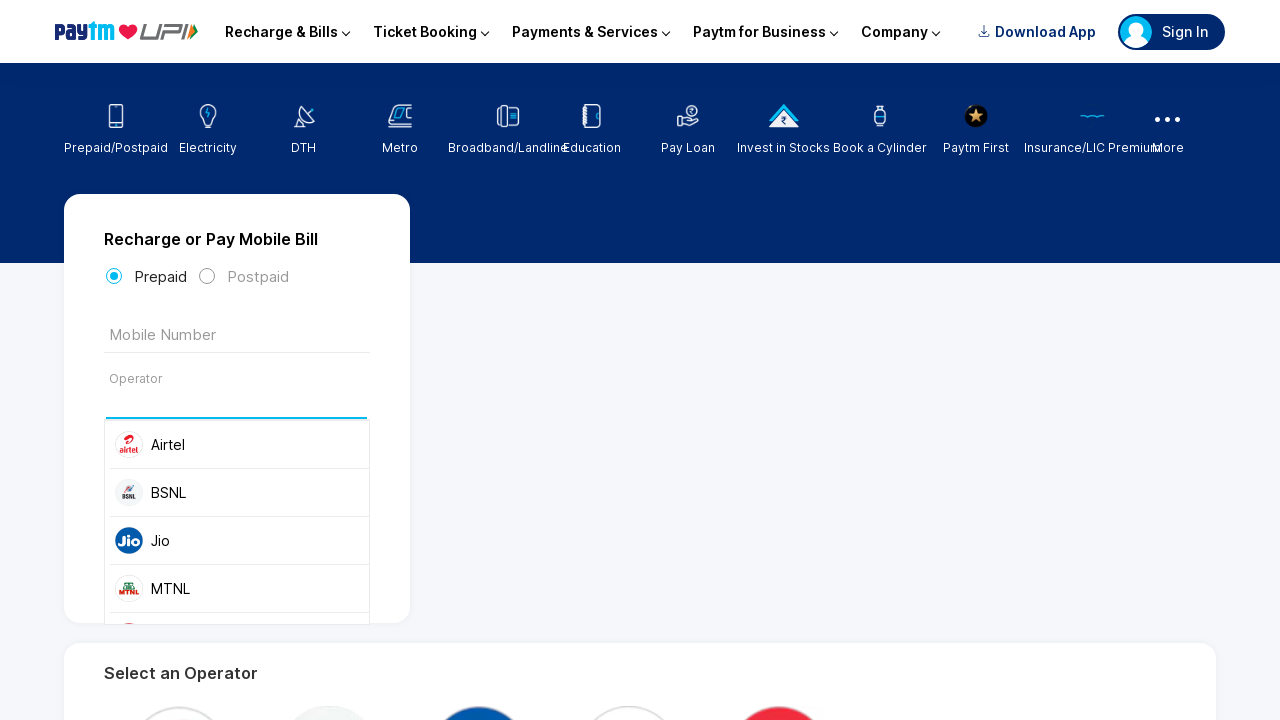

Waited 1 second for dropdown options to appear
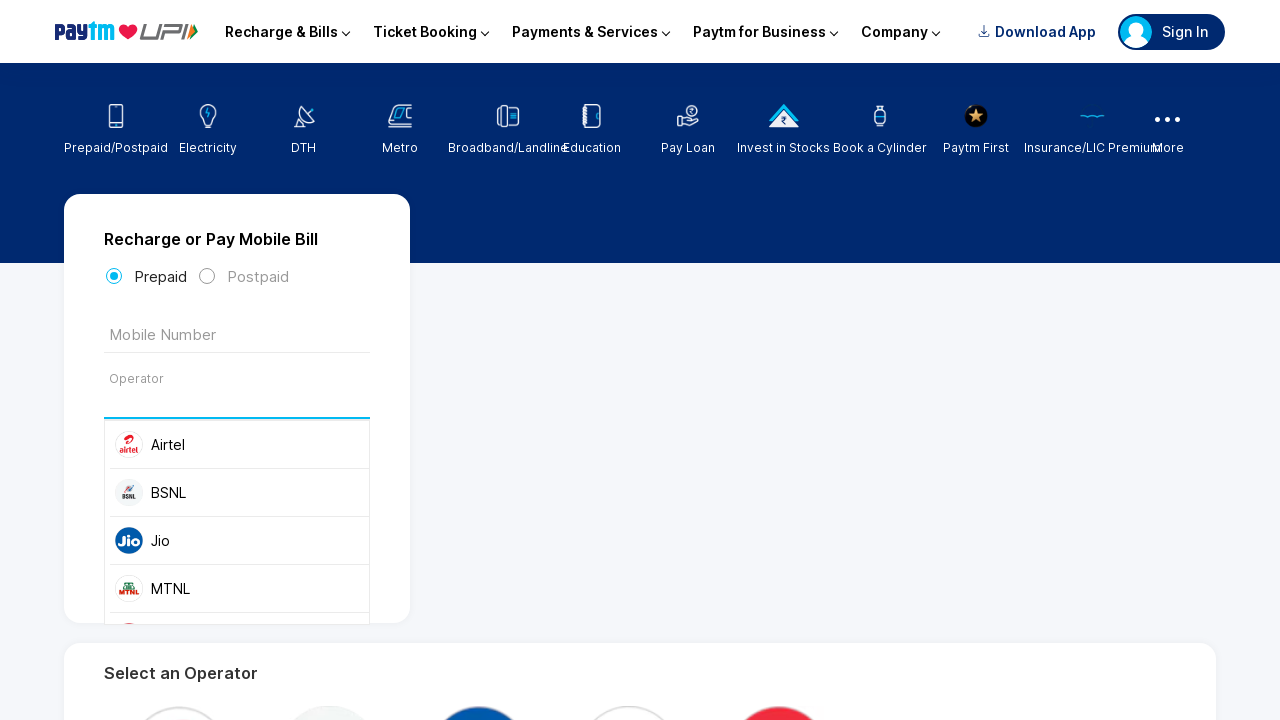

Selected Airtel from the dropdown options at (257, 444) on xpath=//*[@class='_3xI1']//span[text()='Airtel']
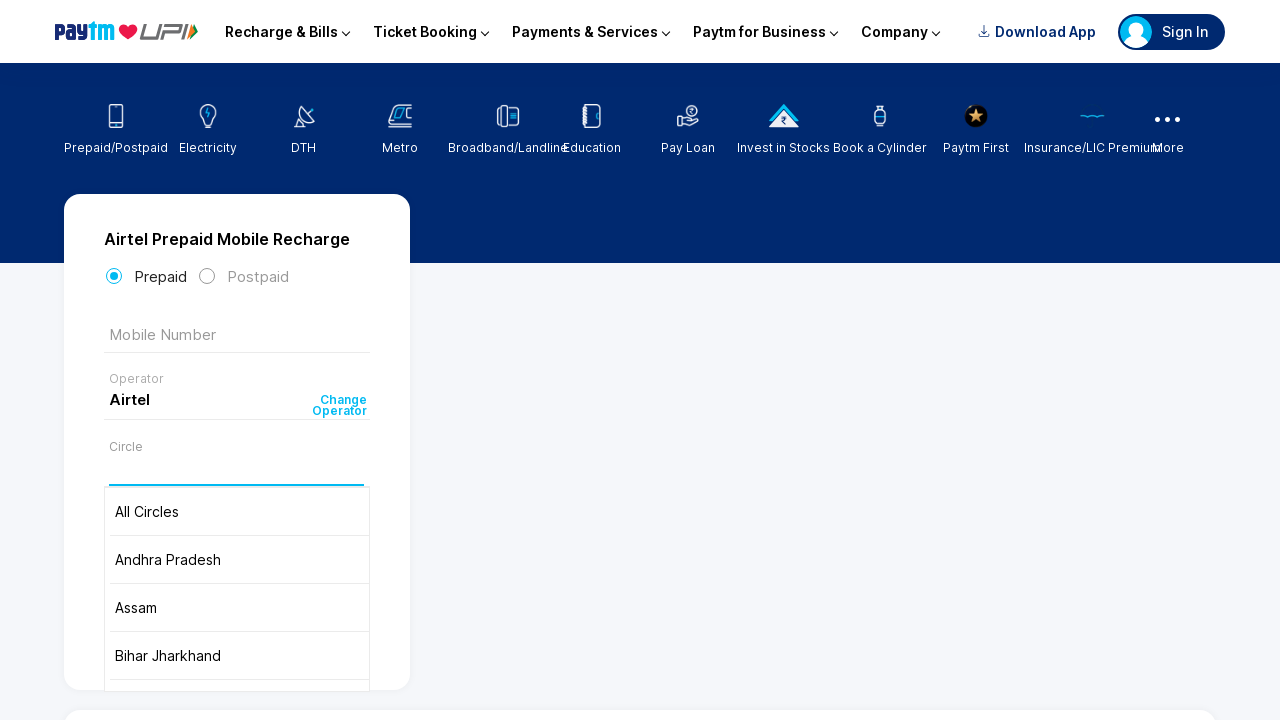

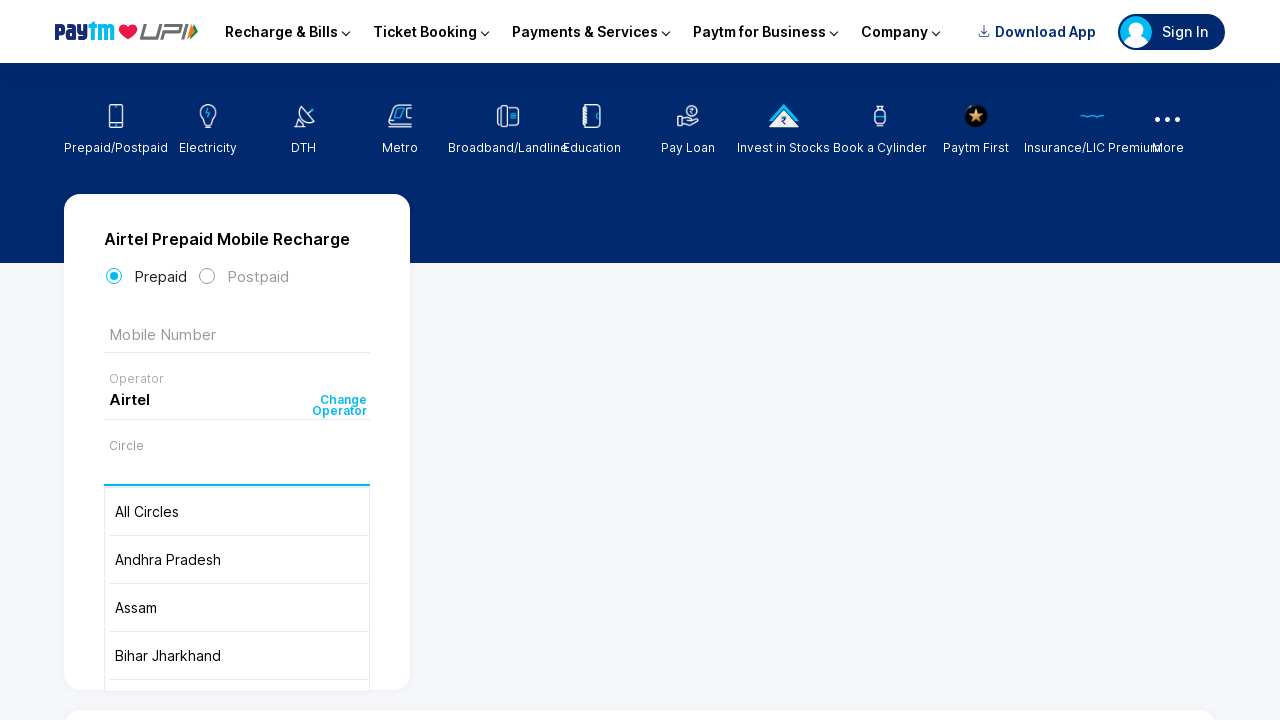